Tests marking individual items as complete by checking their checkboxes

Starting URL: https://demo.playwright.dev/todomvc

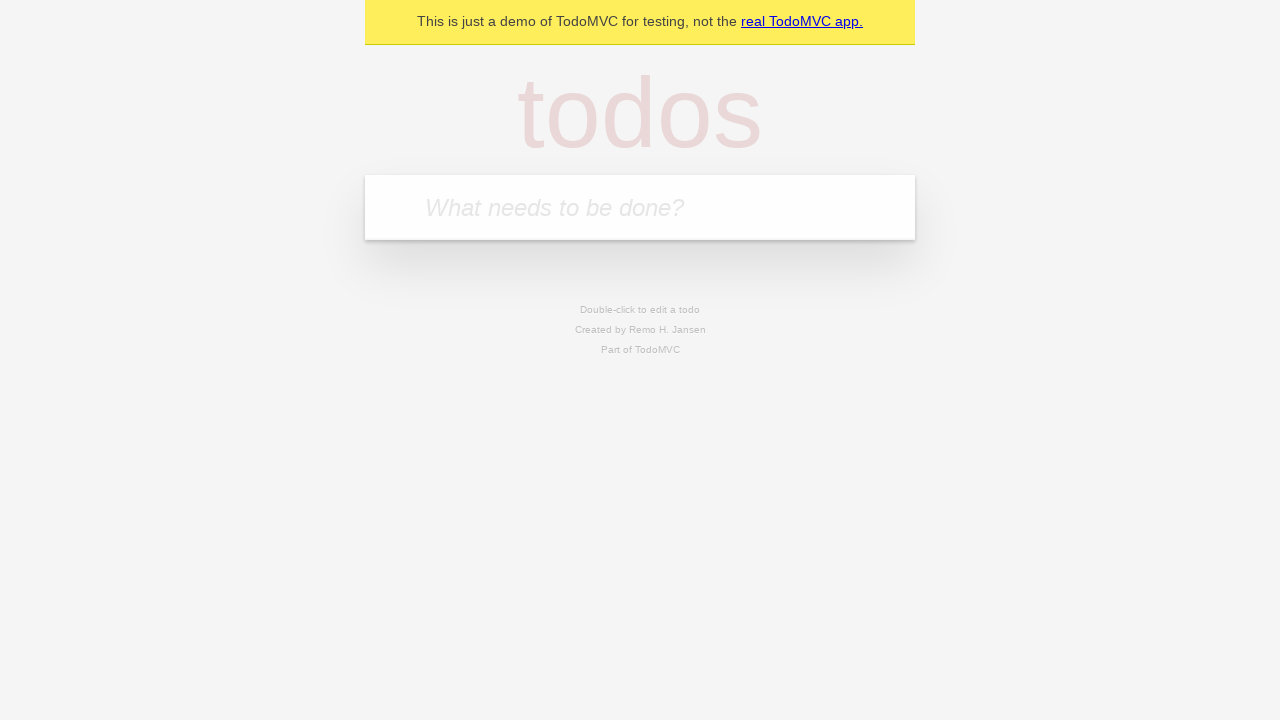

Filled input with 'buy some cheese' on internal:attr=[placeholder="What needs to be done?"i]
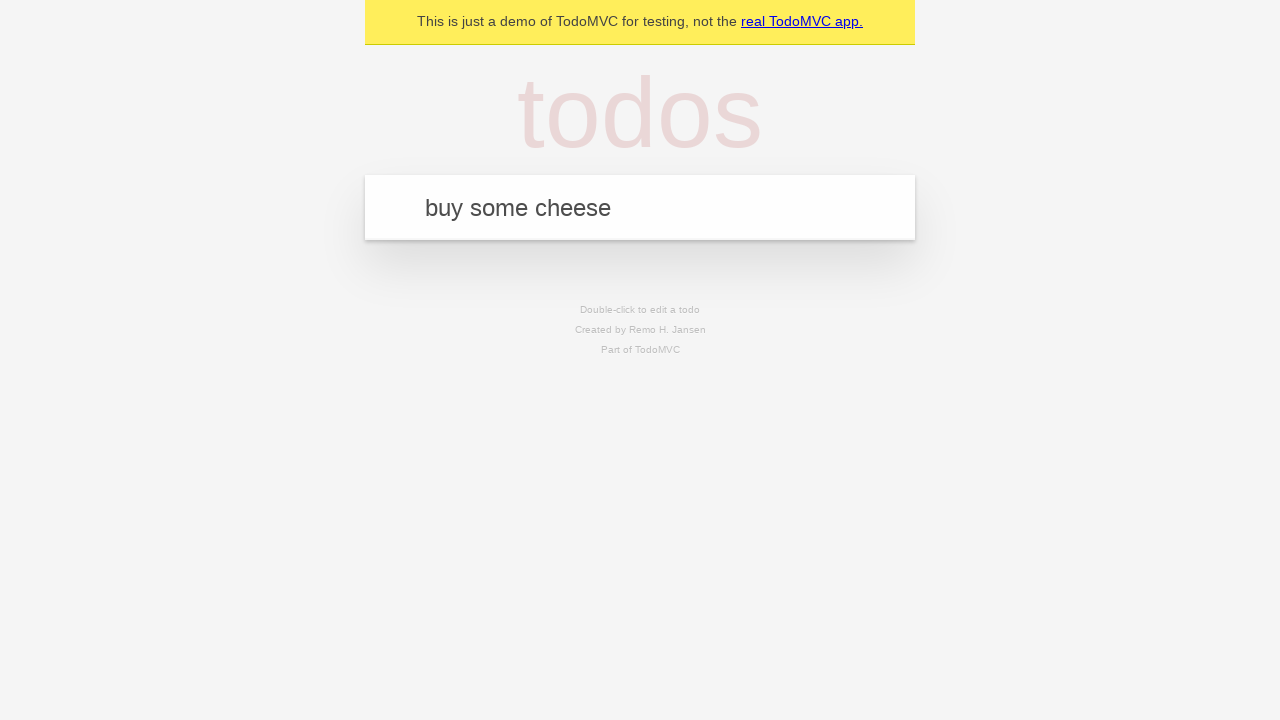

Pressed Enter to create first todo item on internal:attr=[placeholder="What needs to be done?"i]
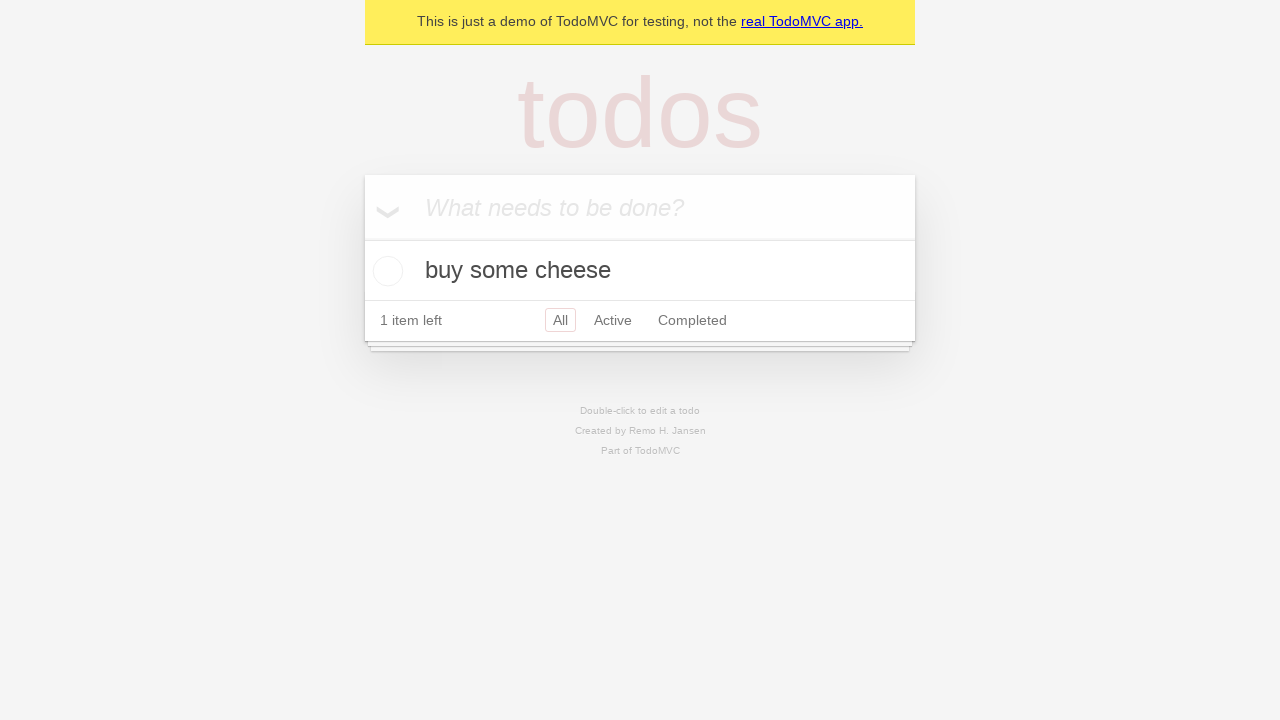

Filled input with 'feed the cat' on internal:attr=[placeholder="What needs to be done?"i]
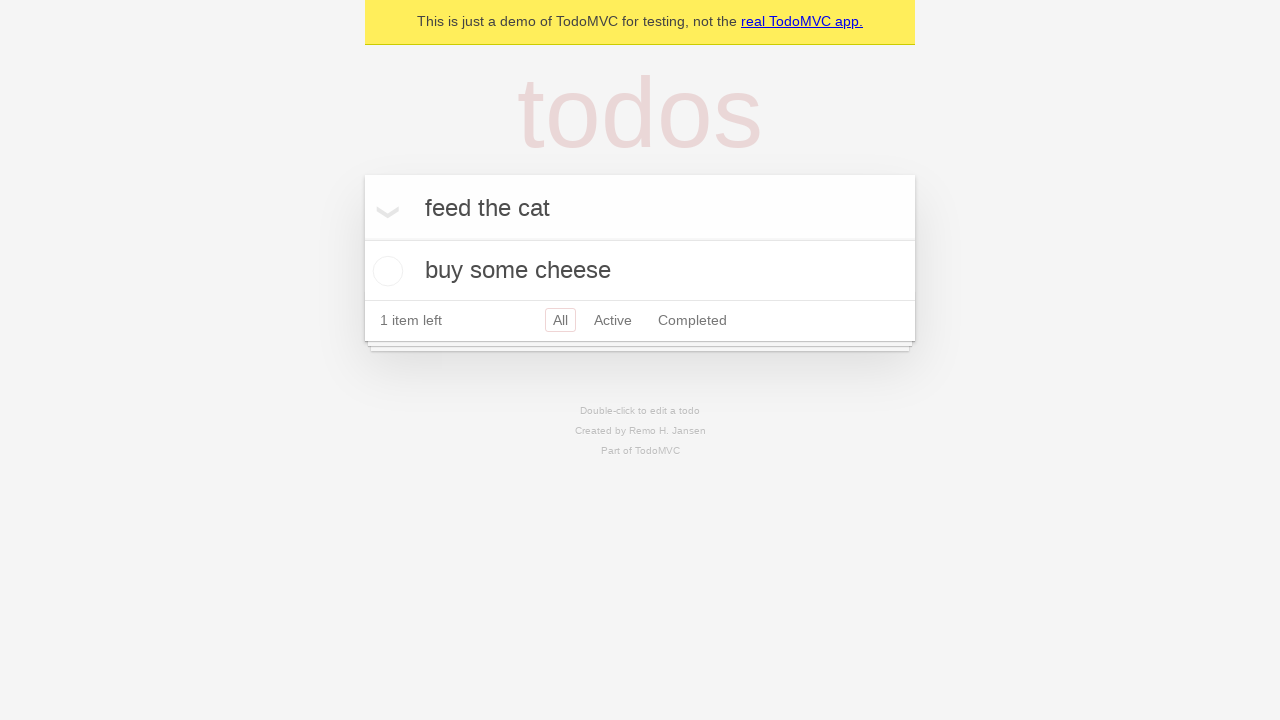

Pressed Enter to create second todo item on internal:attr=[placeholder="What needs to be done?"i]
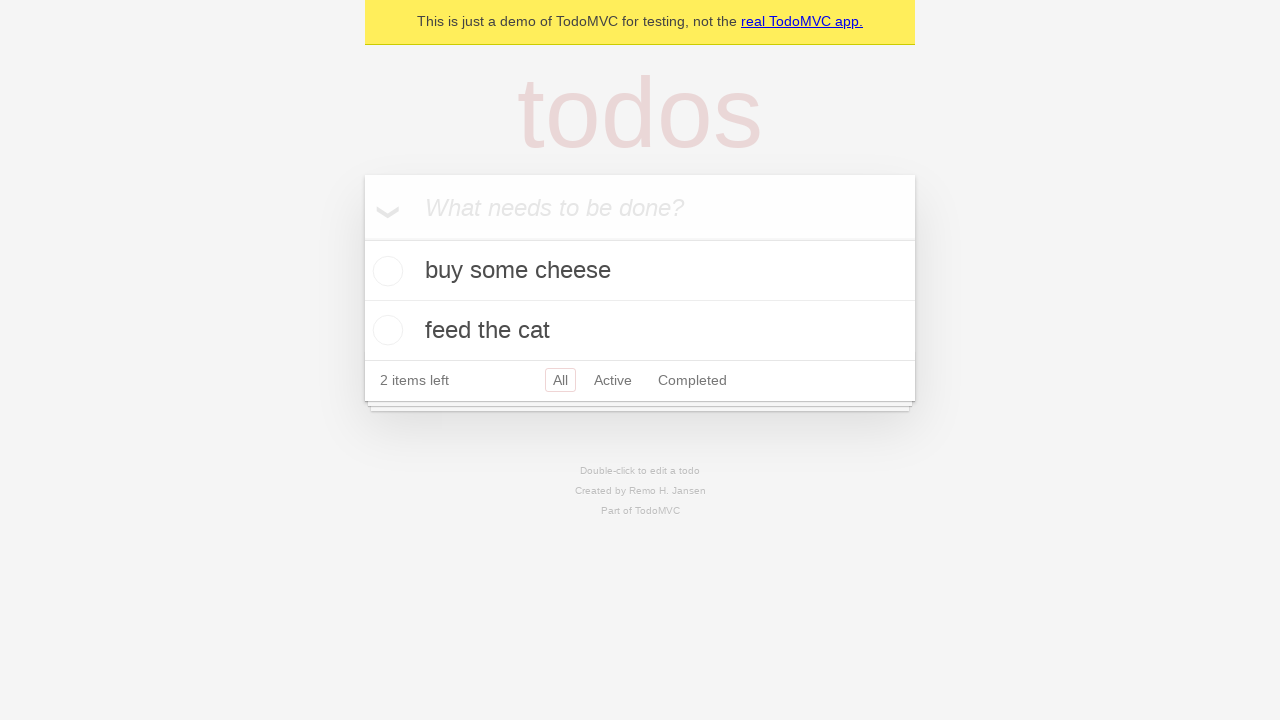

Checked checkbox for first todo item 'buy some cheese' at (385, 271) on [data-testid='todo-item'] >> nth=0 >> internal:role=checkbox
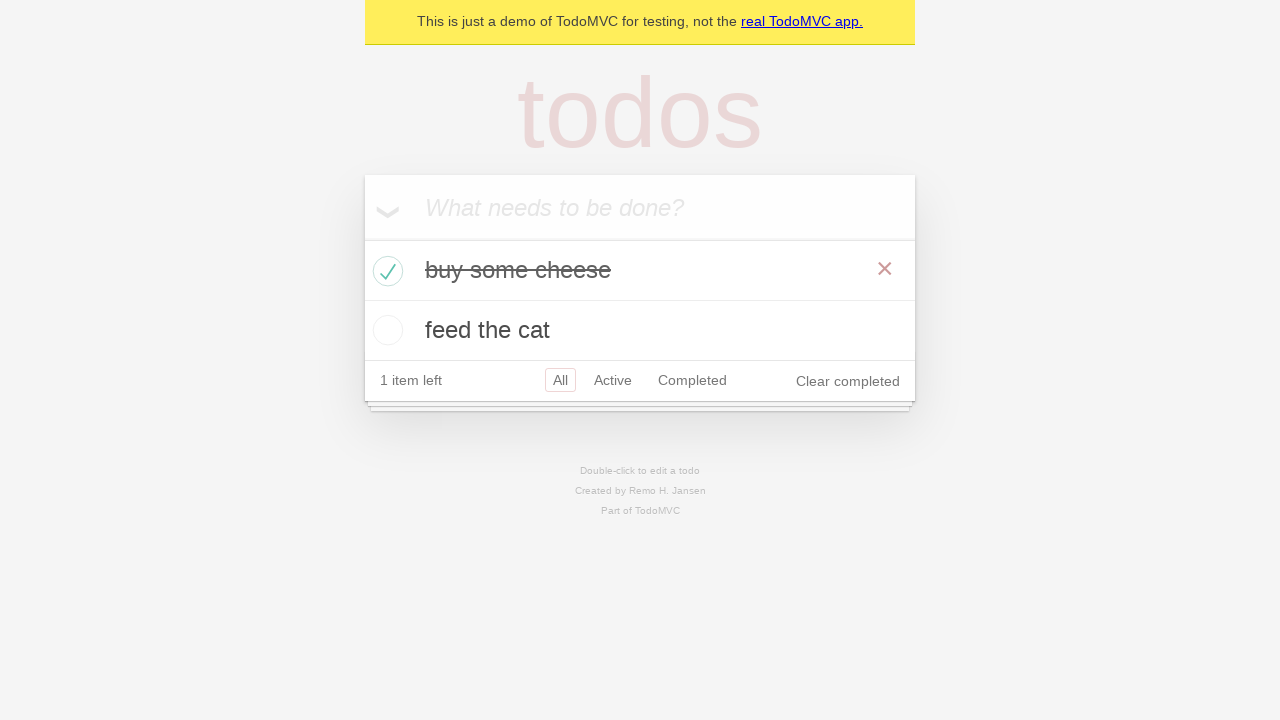

Checked checkbox for second todo item 'feed the cat' at (385, 330) on [data-testid='todo-item'] >> nth=1 >> internal:role=checkbox
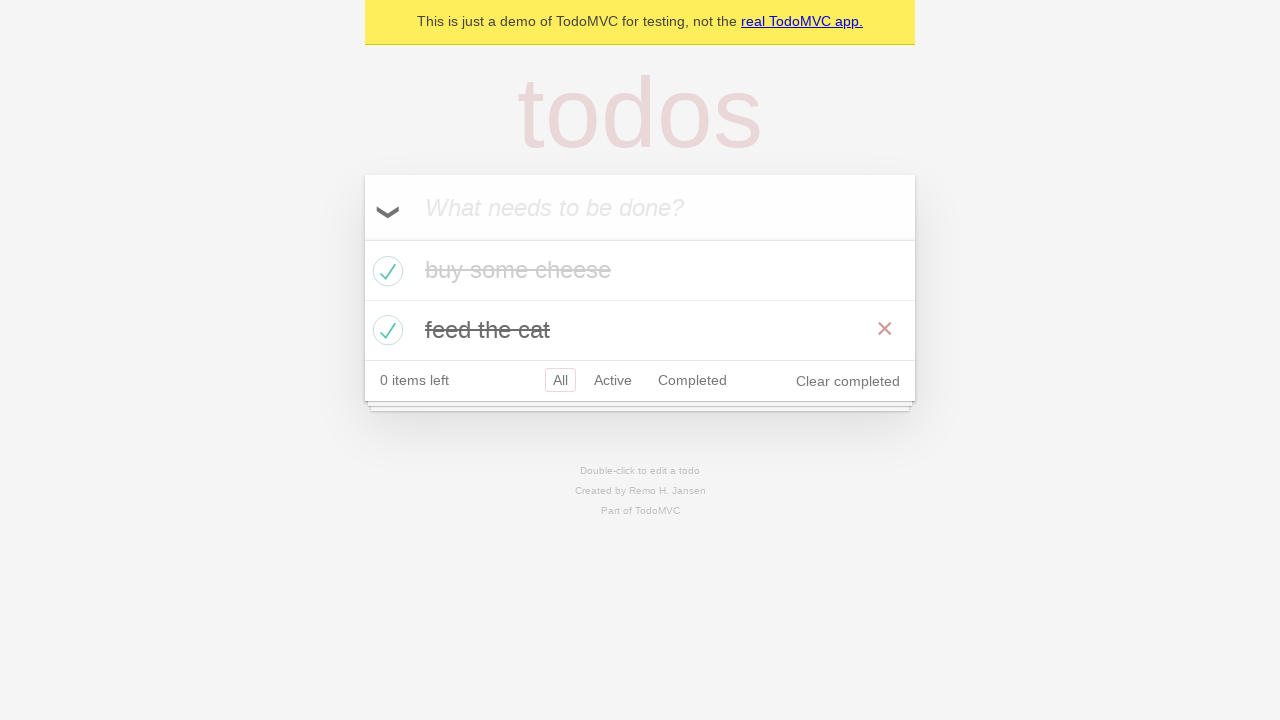

Verified that todo items are marked as completed
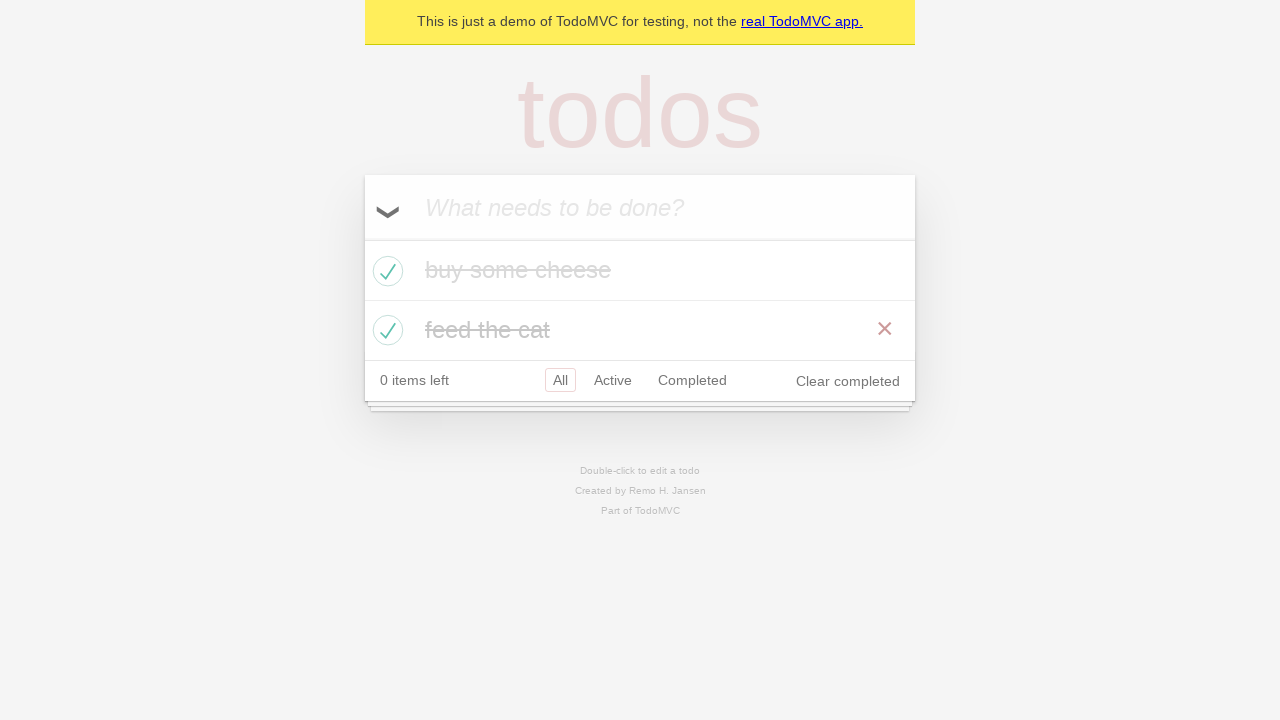

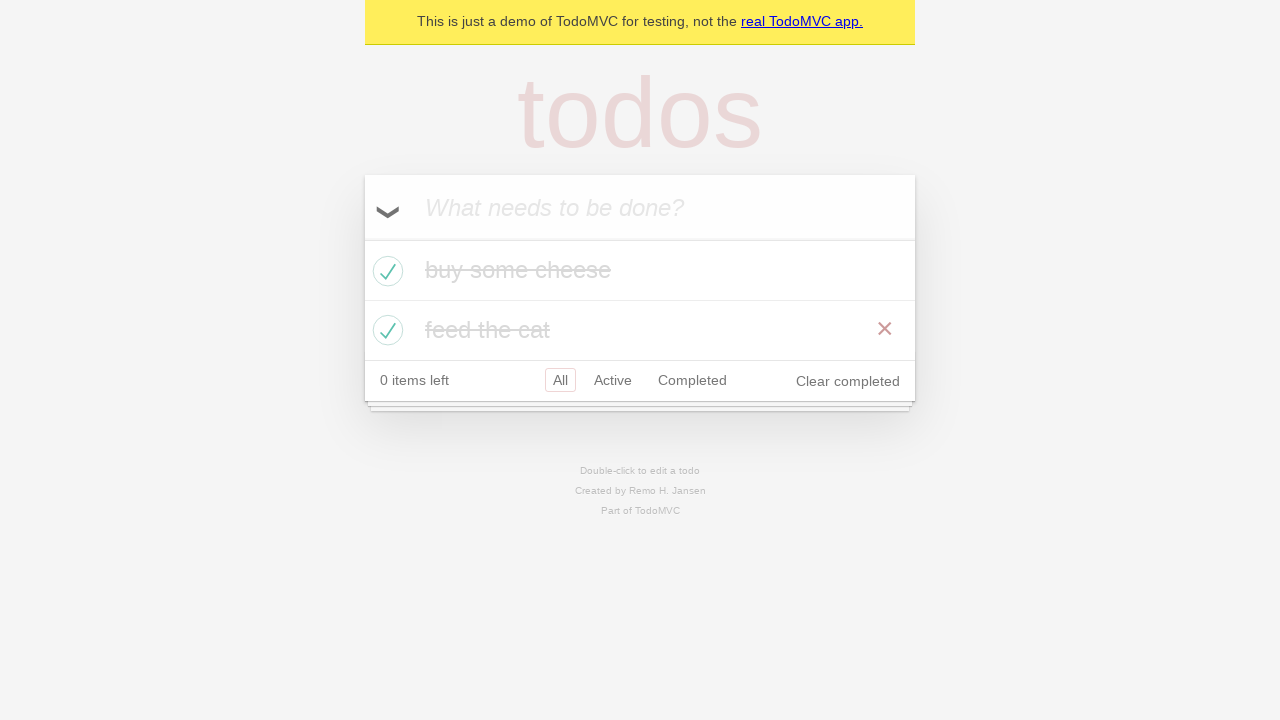